Tests scrollbars functionality by navigating to the Scrollbars page and clicking on a hiding button that requires scrolling to access.

Starting URL: http://www.uitestingplayground.com/

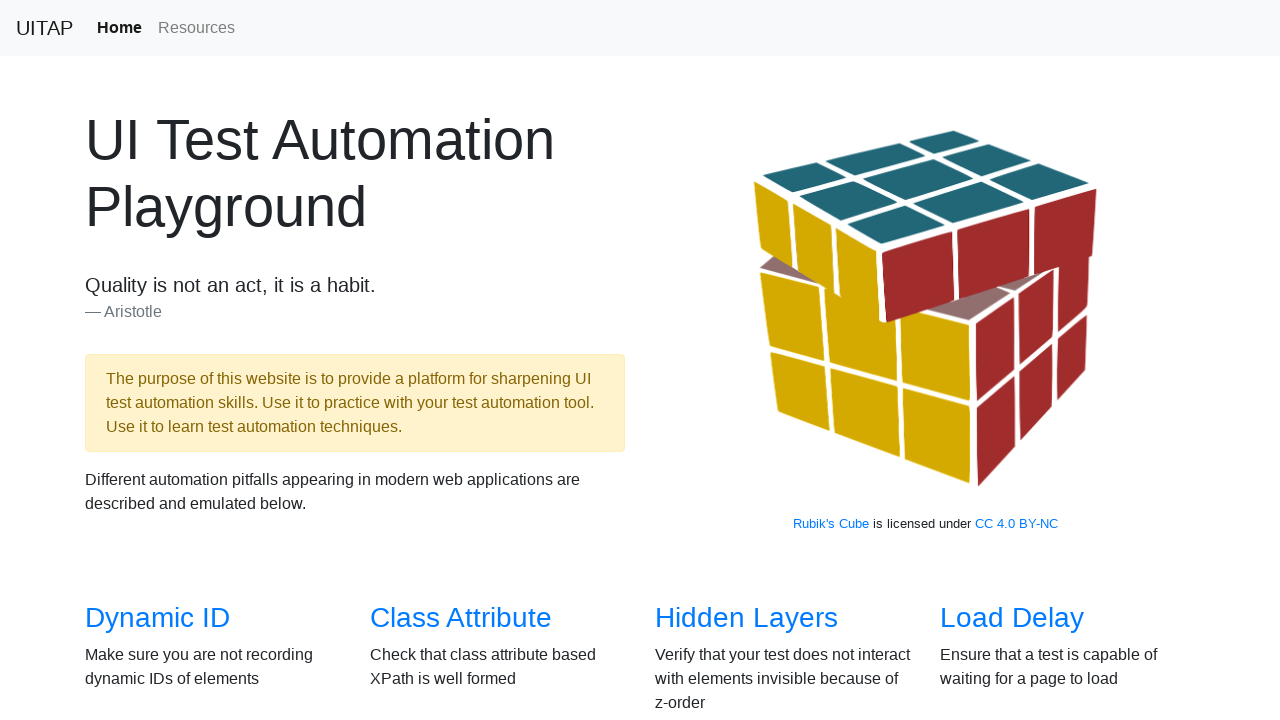

Navigated to Scrollbars page by clicking the Scrollbars link at (148, 361) on xpath=//a[text()='Scrollbars']
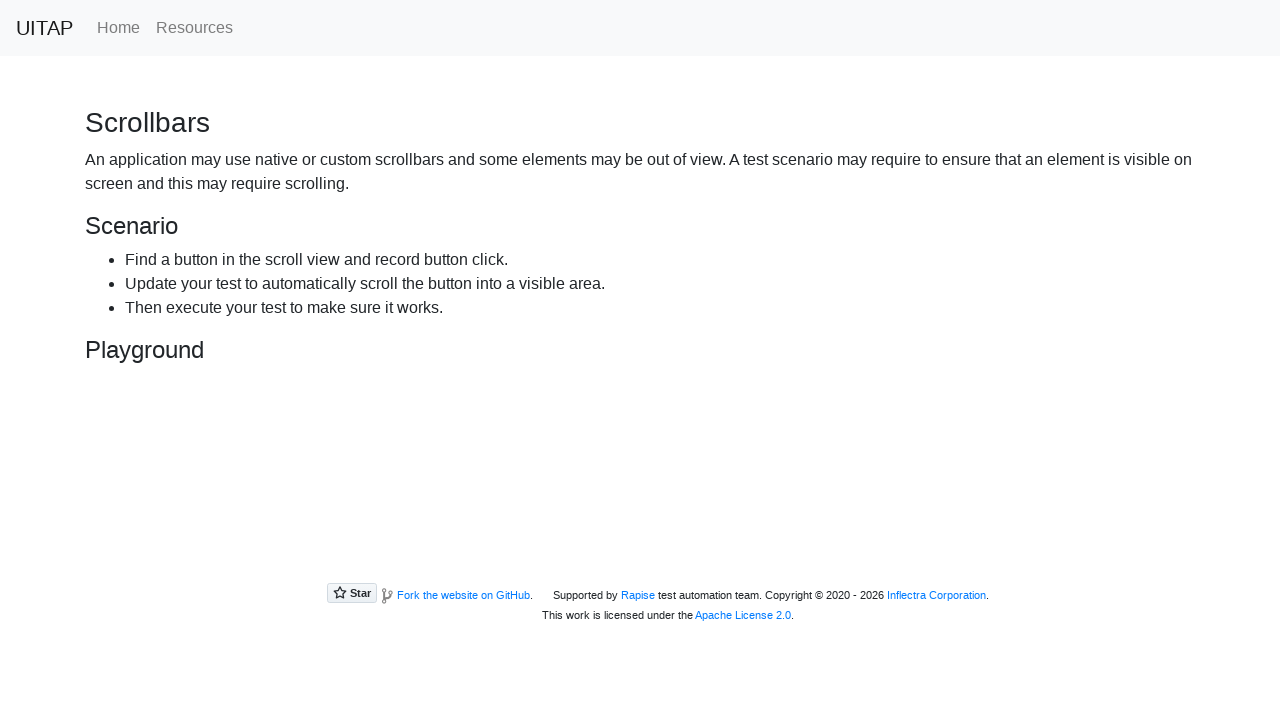

Clicked the hiding button that requires scrolling to access at (234, 448) on #hidingButton
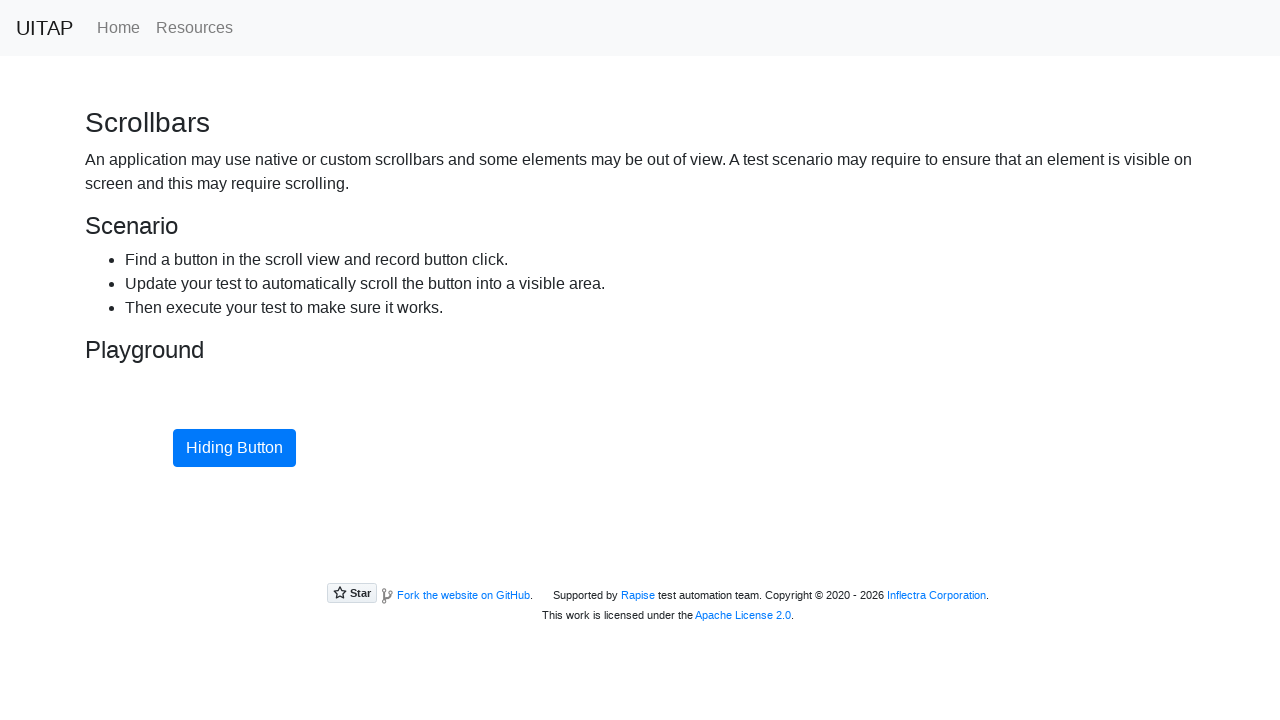

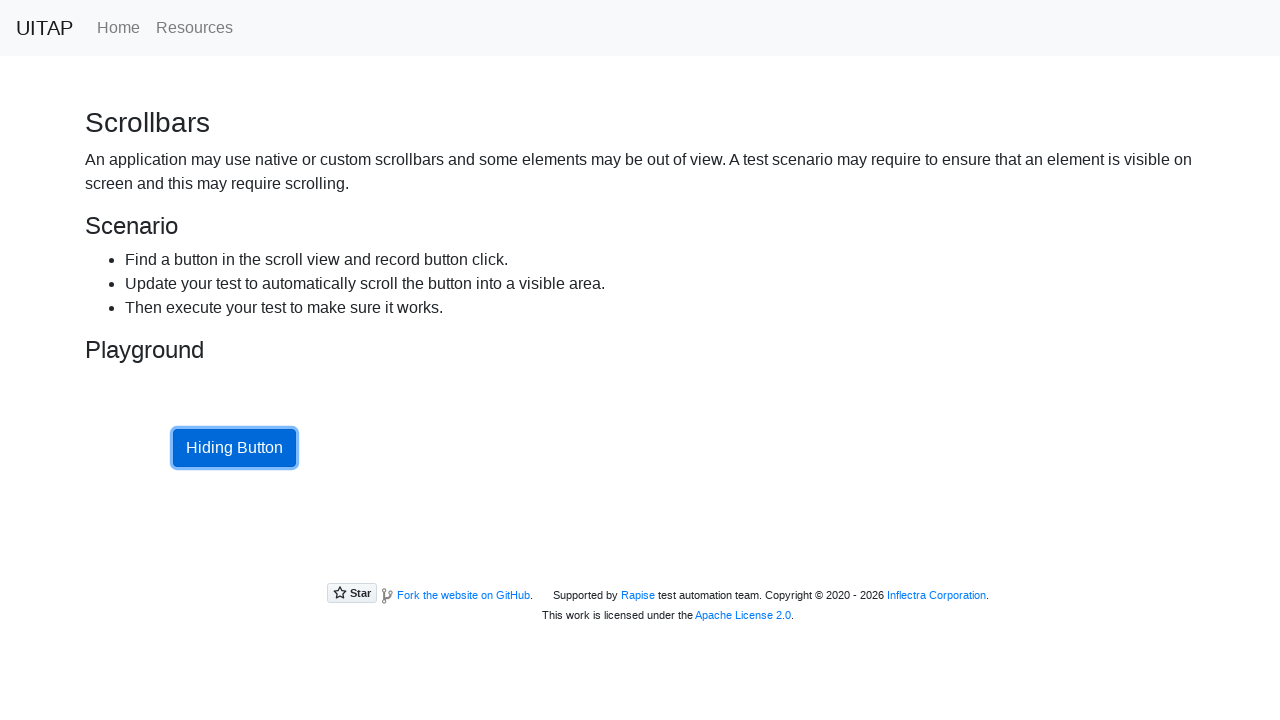